Tests that the Cloudflare Proxy Integration on staging page loads and displays a visitorId in a pre element

Starting URL: https://experiments.martinmakarsky.com/fingerprint-pro-cloudflare-staging

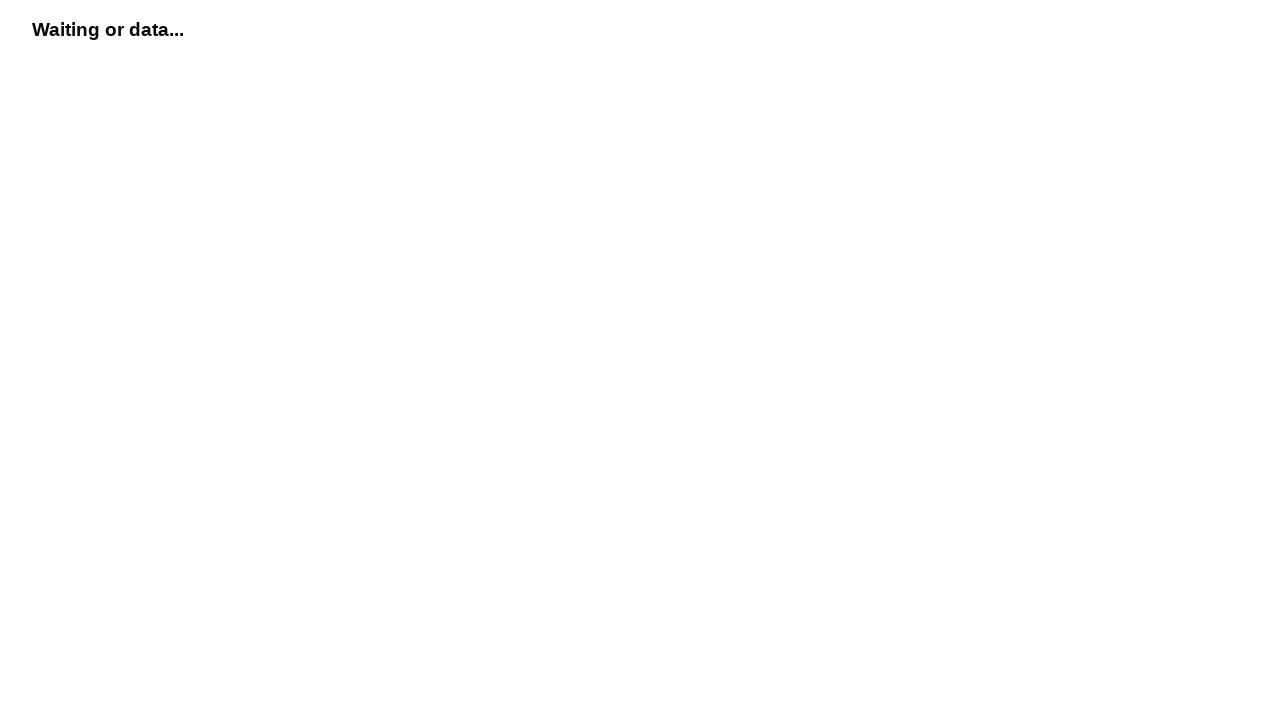

Navigated to Cloudflare Proxy Integration staging page
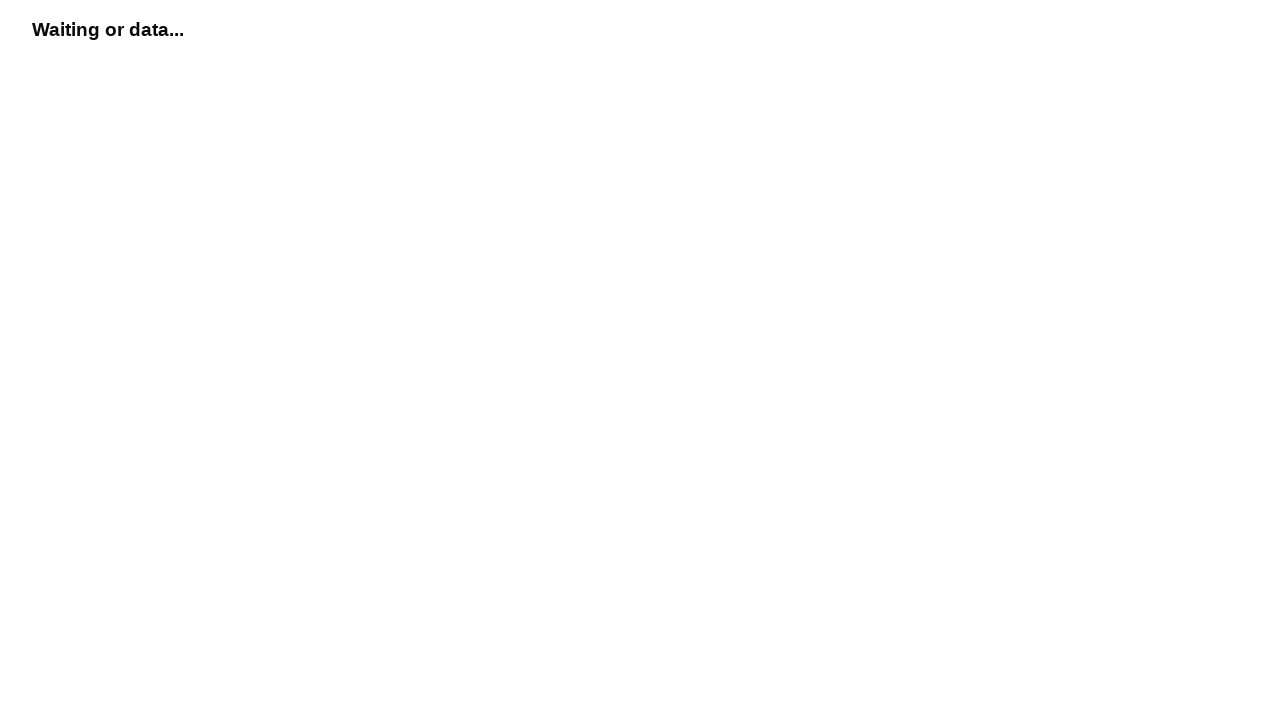

Pre element containing visitorId loaded
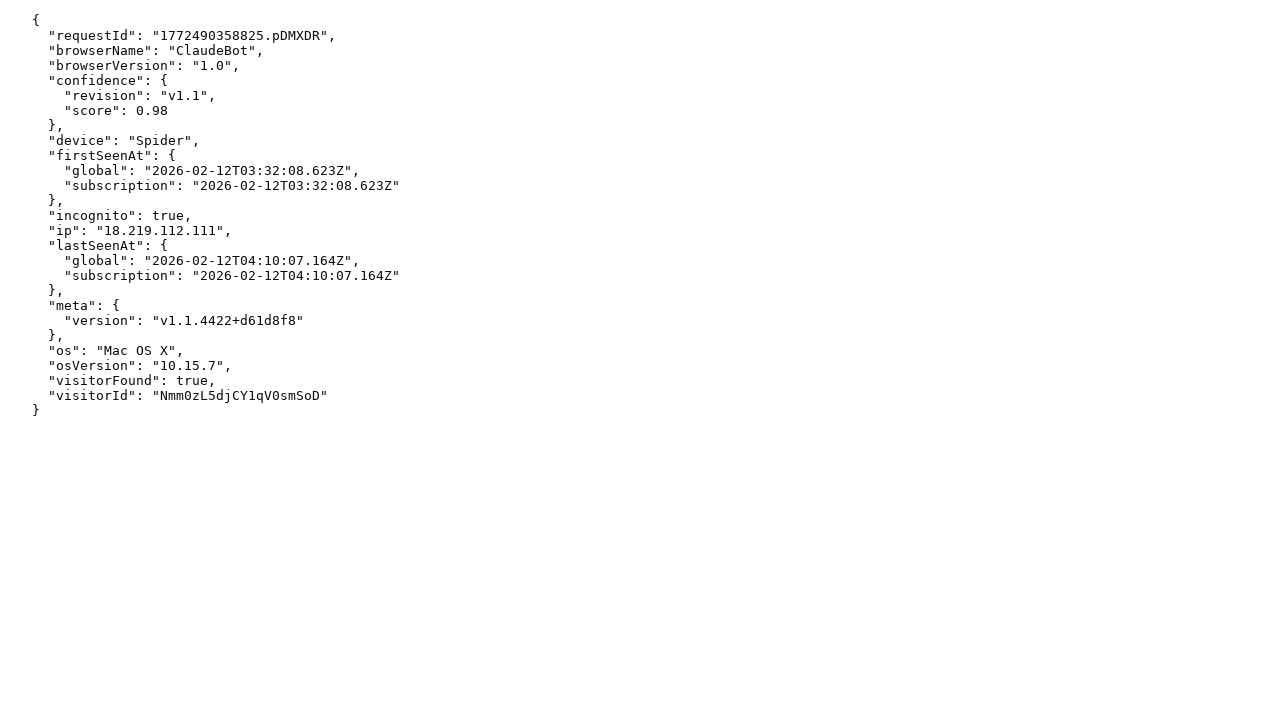

Retrieved visitorId from pre element: {
  "requestId": "1772490358825.pDMXDR",
  "browserName": "ClaudeBot",
  "browserVersion": "1.0",
  "confidence": {
    "revision": "v1.1",
    "score": 0.98
  },
  "device": "Spider",
  "firstSeenAt": {
    "global": "2026-02-12T03:32:08.623Z",
    "subscription": "2026-02-12T03:32:08.623Z"
  },
  "incognito": true,
  "ip": "18.219.112.111",
  "lastSeenAt": {
    "global": "2026-02-12T04:10:07.164Z",
    "subscription": "2026-02-12T04:10:07.164Z"
  },
  "meta": {
    "version": "v1.1.4422+d61d8f8"
  },
  "os": "Mac OS X",
  "osVersion": "10.15.7",
  "visitorFound": true,
  "visitorId": "Nmm0zL5djCY1qV0smSoD"
}
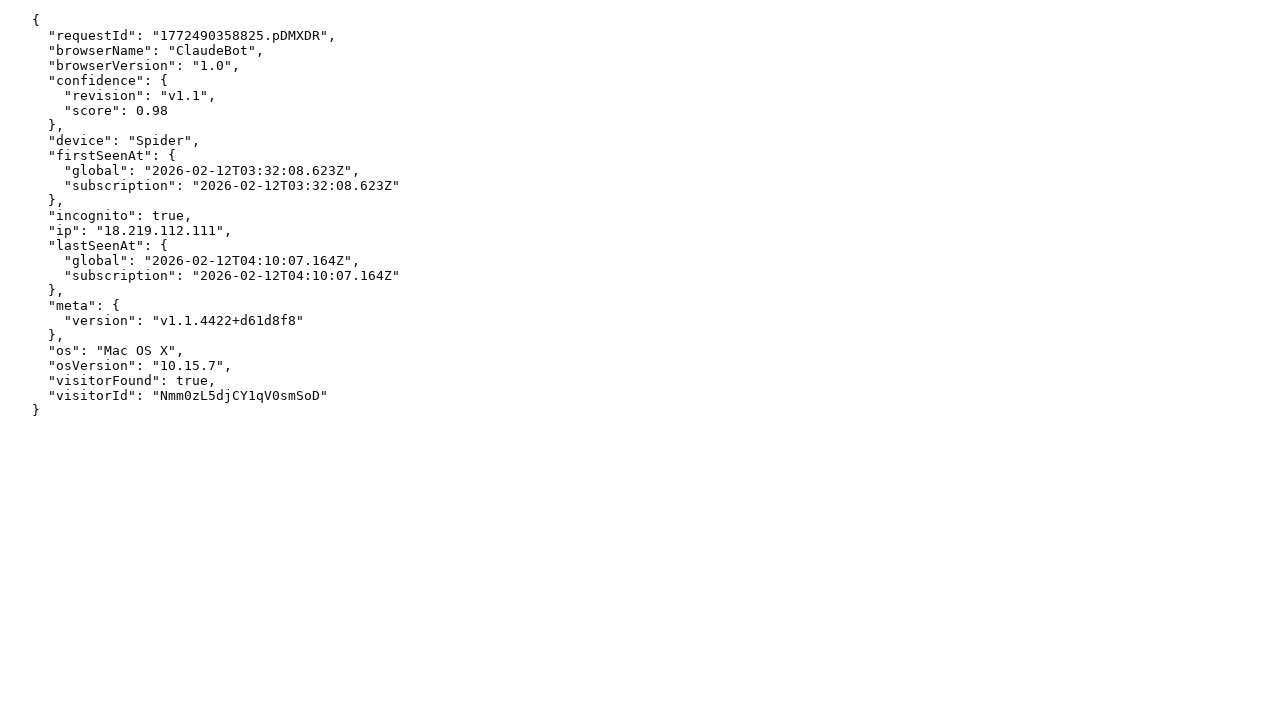

Verified that visitorId is not empty
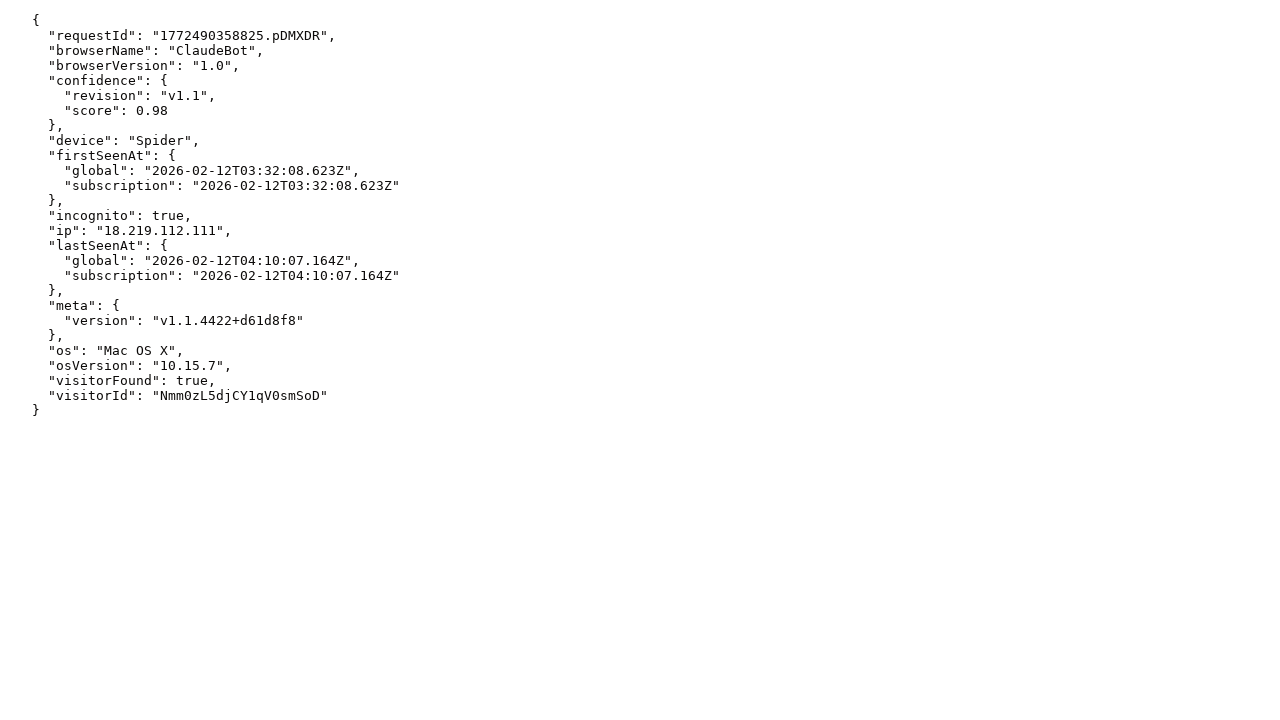

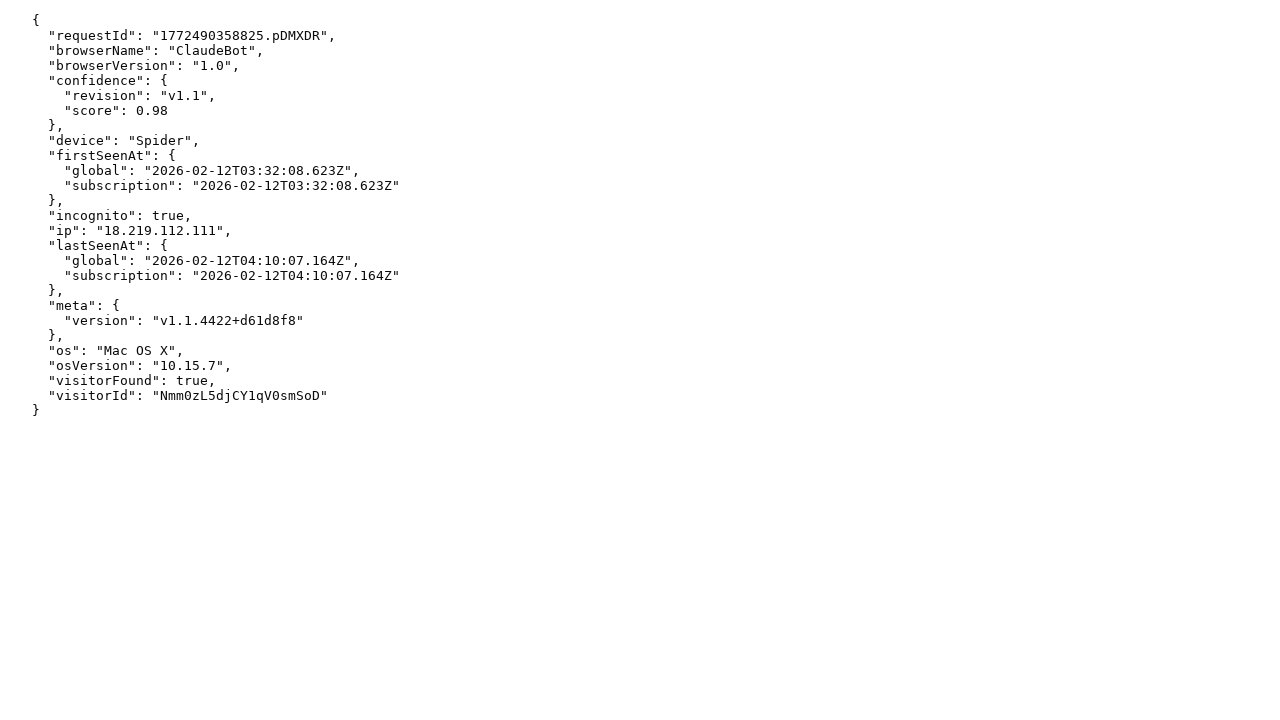